Navigates to the Demoblaze demo e-commerce site and verifies that product elements are loaded and displayed on the page

Starting URL: https://www.demoblaze.com/

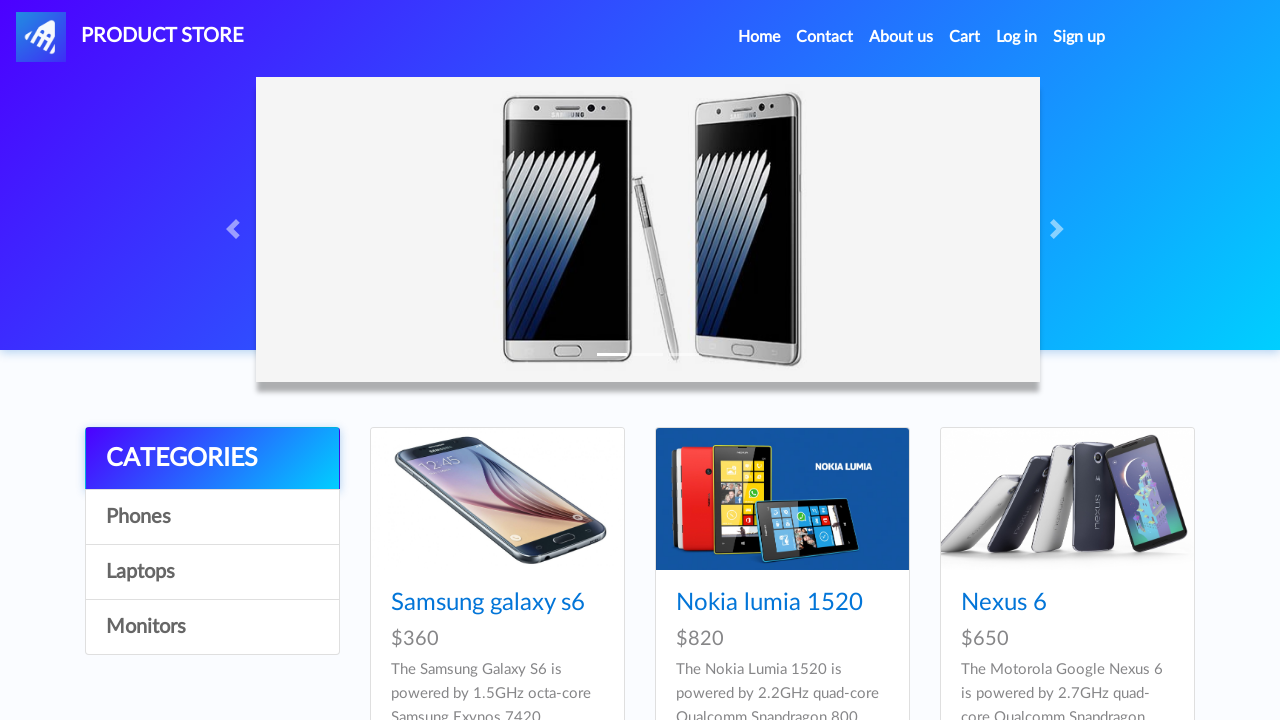

Navigated to Demoblaze e-commerce site
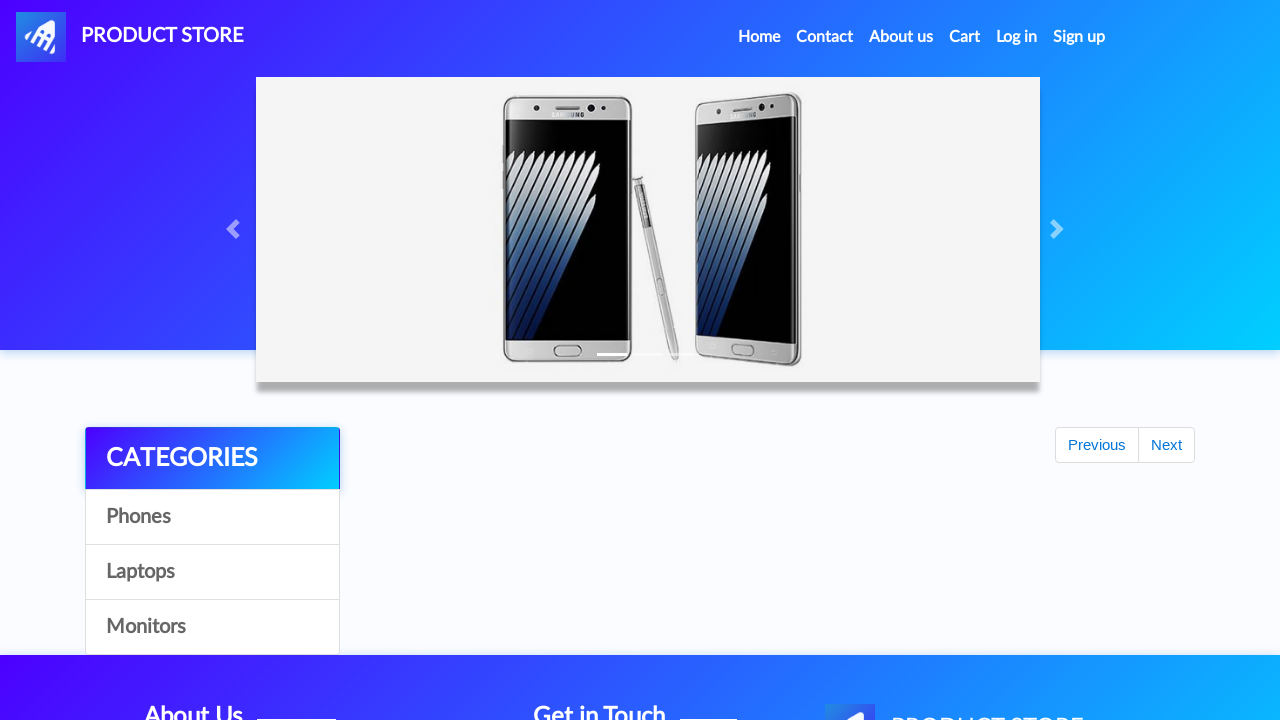

Product elements loaded on the page
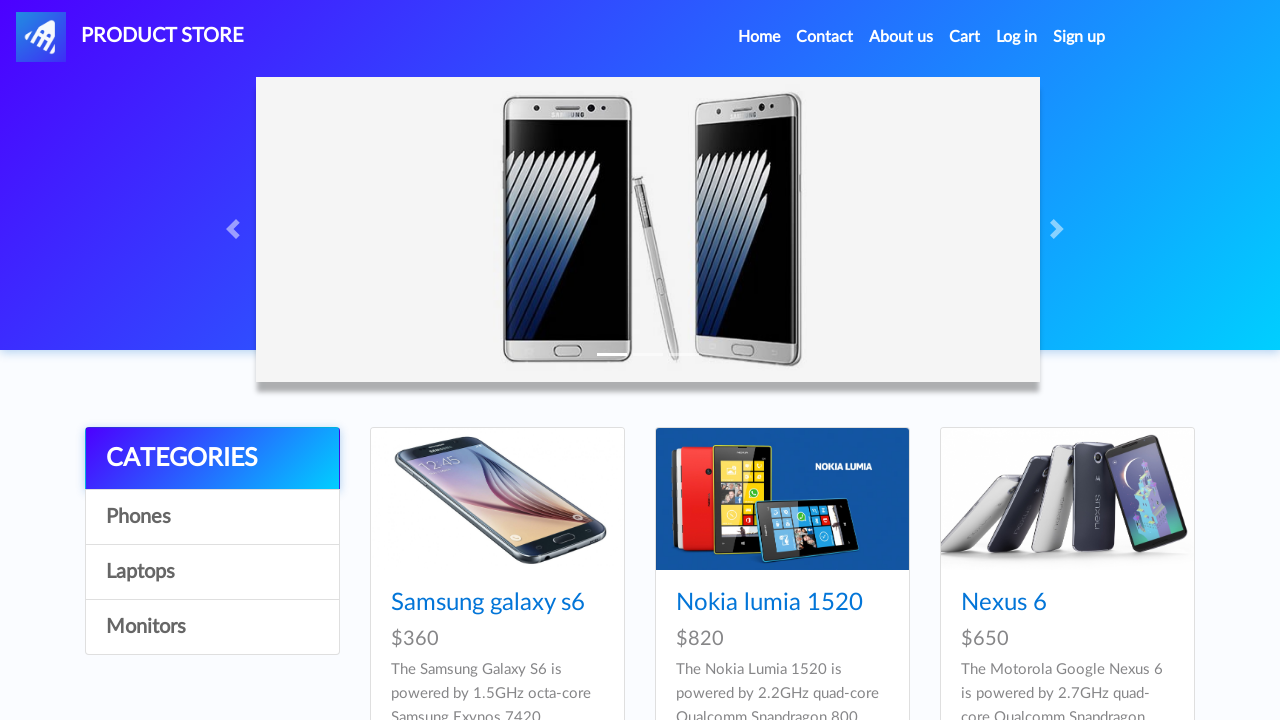

Located product elements on the page
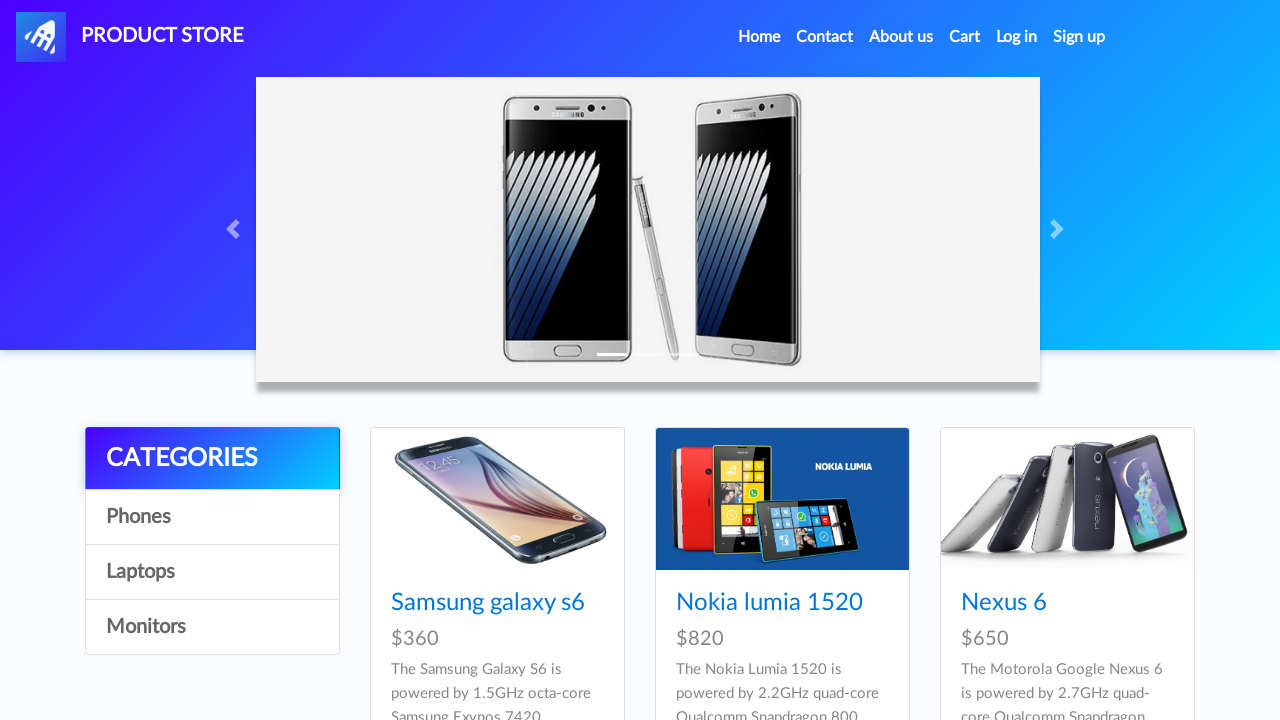

Verified that products are displayed on the page
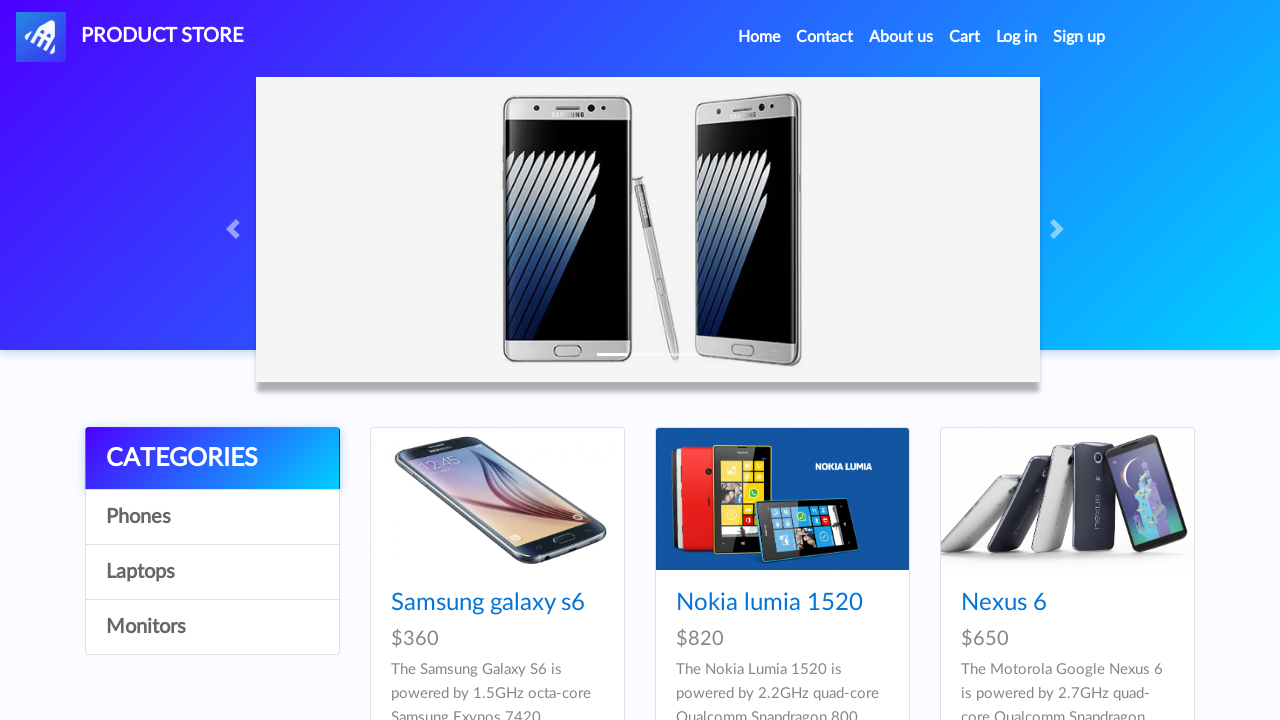

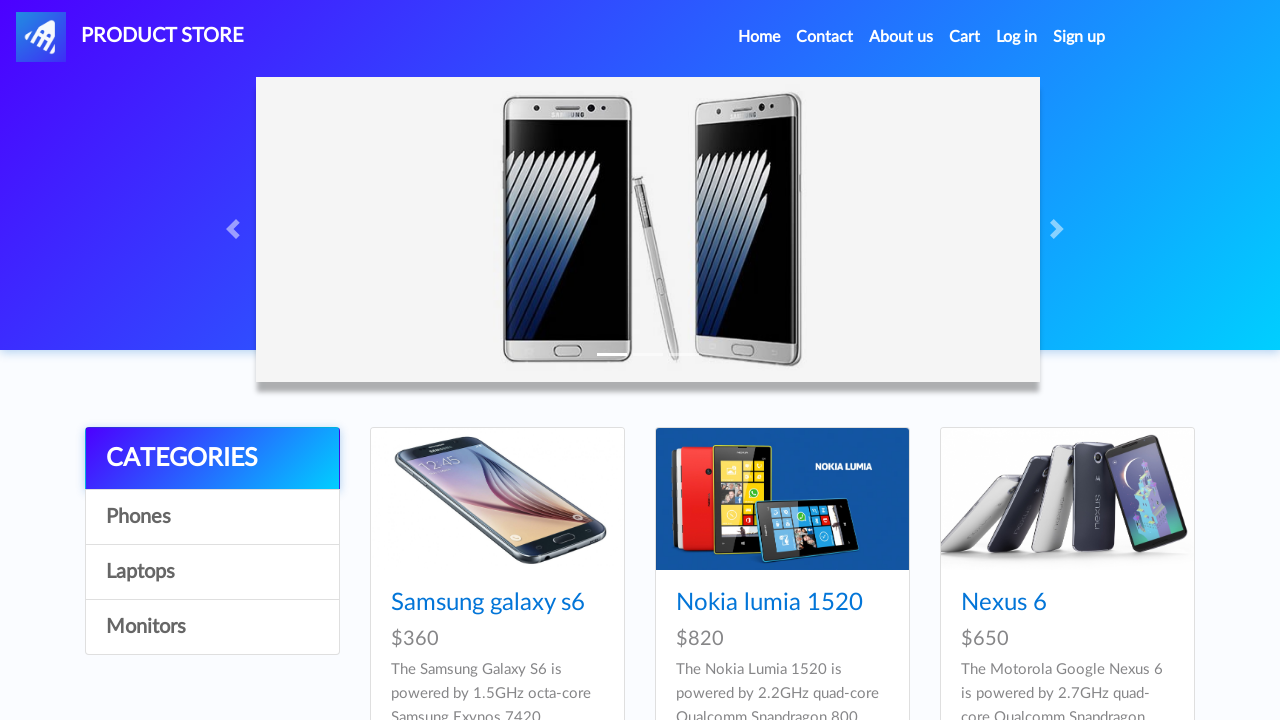